Tests static dropdown selection functionality by selecting options by index and by visible text from a currency dropdown

Starting URL: https://rahulshettyacademy.com/dropdownsPractise/

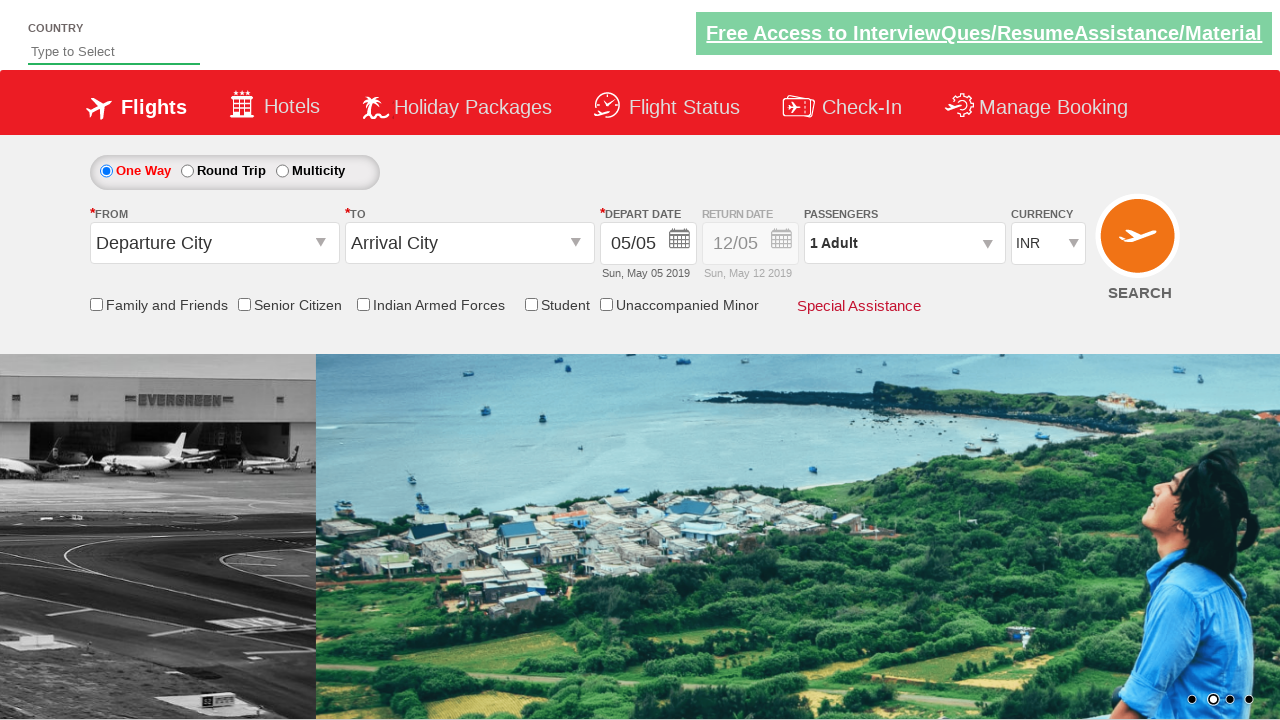

Selected currency dropdown option by index 1 (second option) on #ctl00_mainContent_DropDownListCurrency
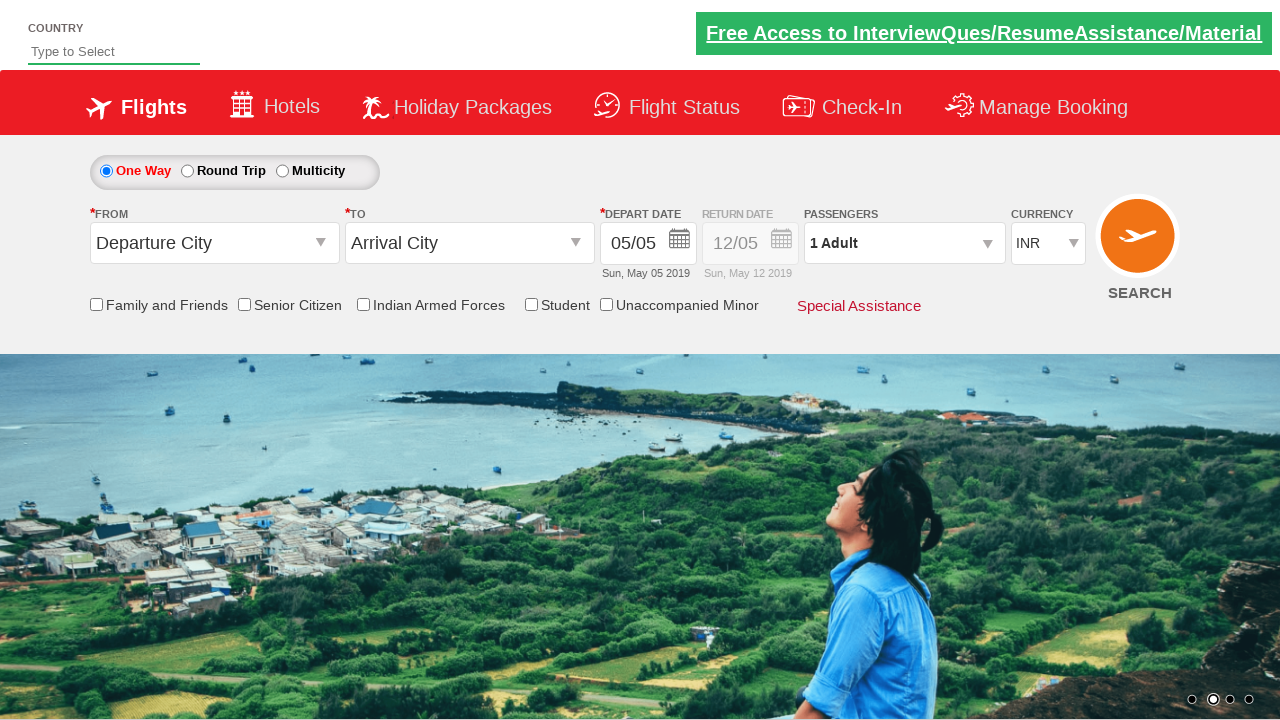

Selected currency dropdown option by visible text 'AED' on #ctl00_mainContent_DropDownListCurrency
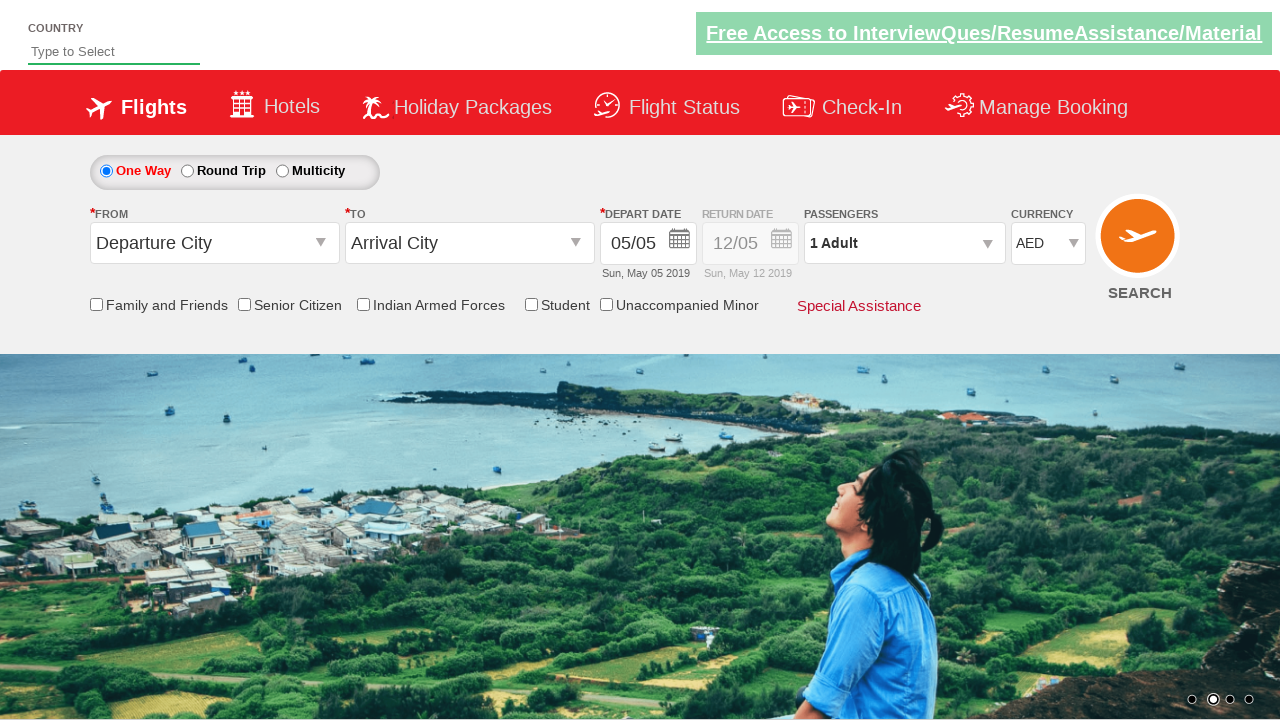

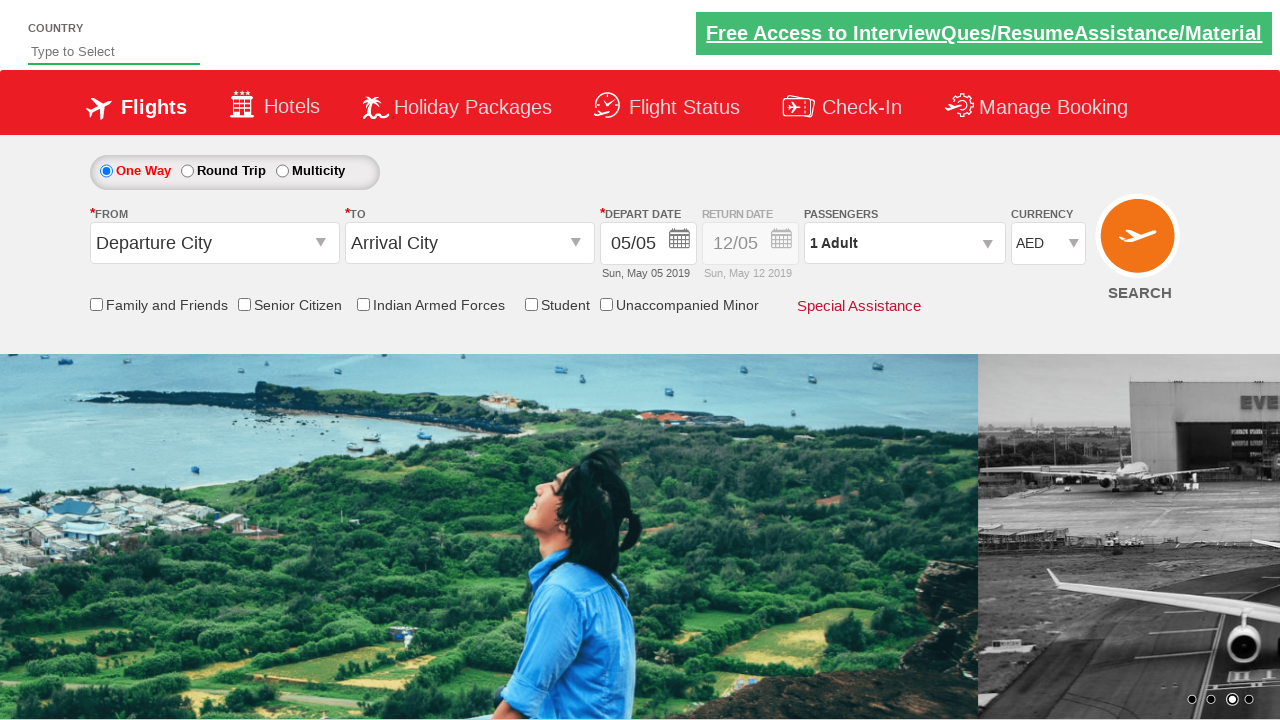